Navigates to the Wikipedia Pageviews Analysis tool to view statistics for the Star Wars: The Last Jedi article and attempts to locate an input element on the page.

Starting URL: https://tools.wmflabs.org/pageviews/?project=en.wikipedia.org&platform=all-access&agent=user&range=latest-20&pages=Star_Wars:_The_Last_Jedi

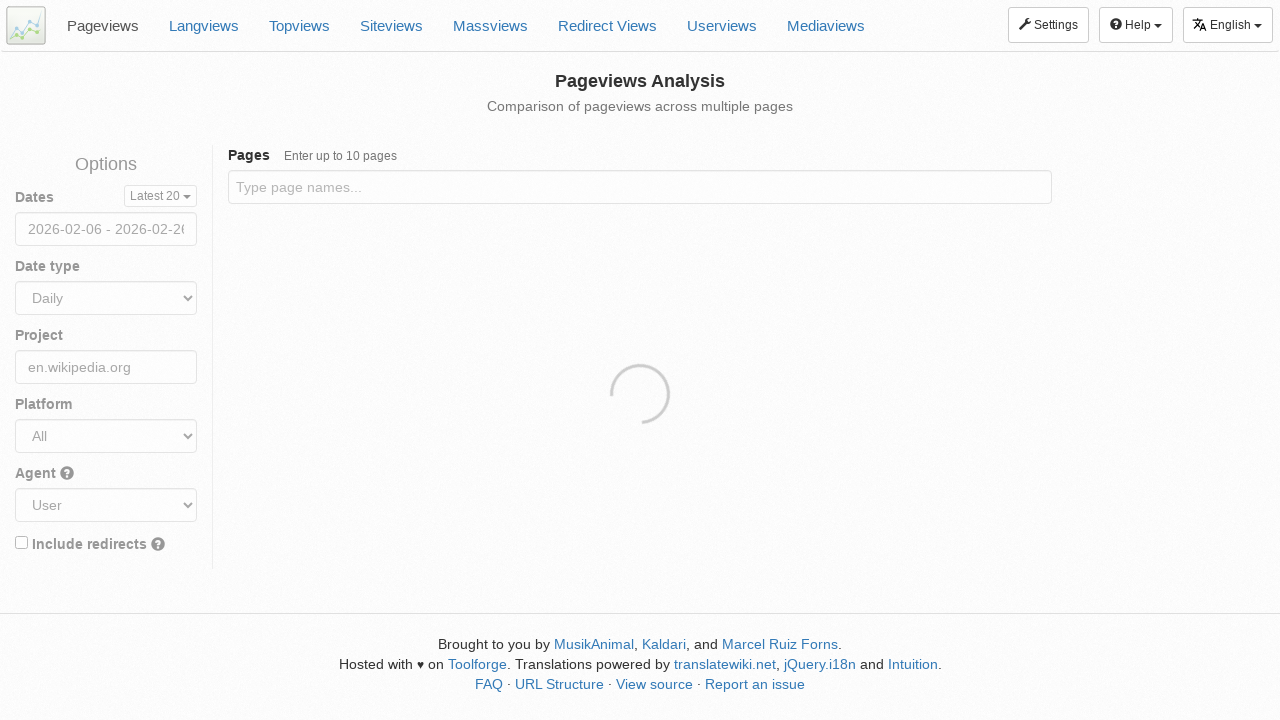

Waited for page to reach networkidle load state
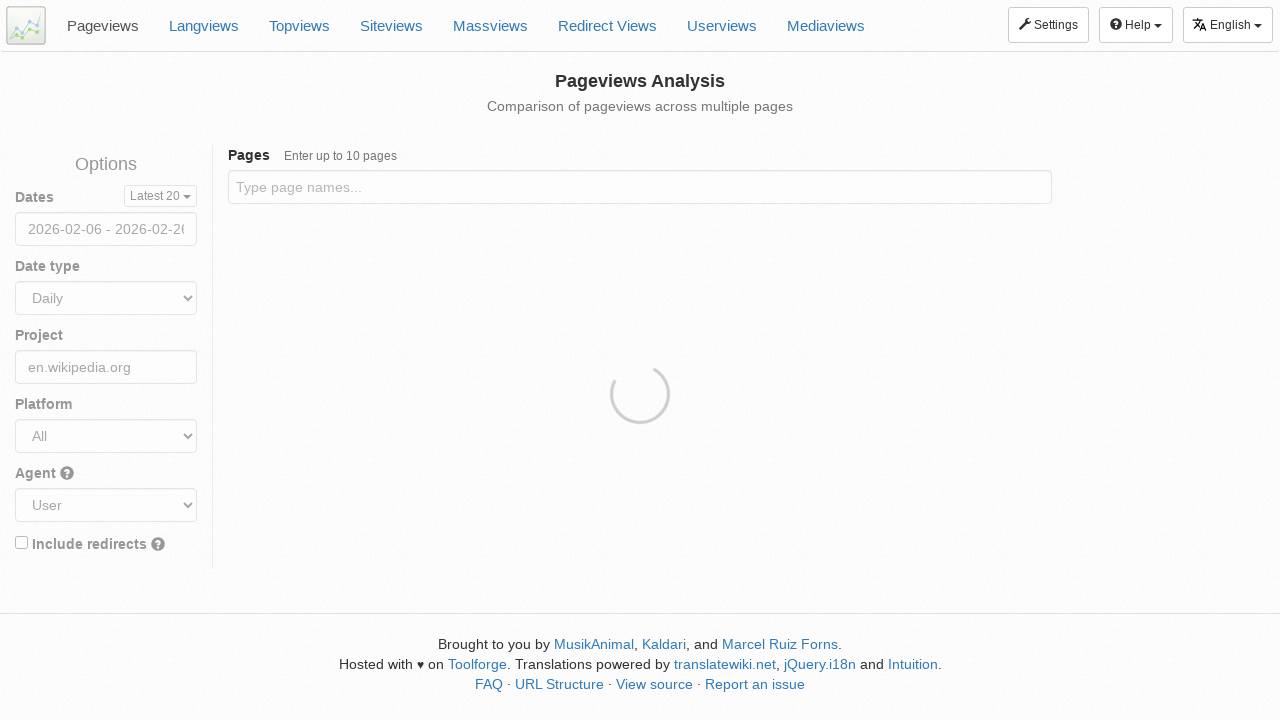

Located input element on the Wikipedia Pageviews Analysis tool
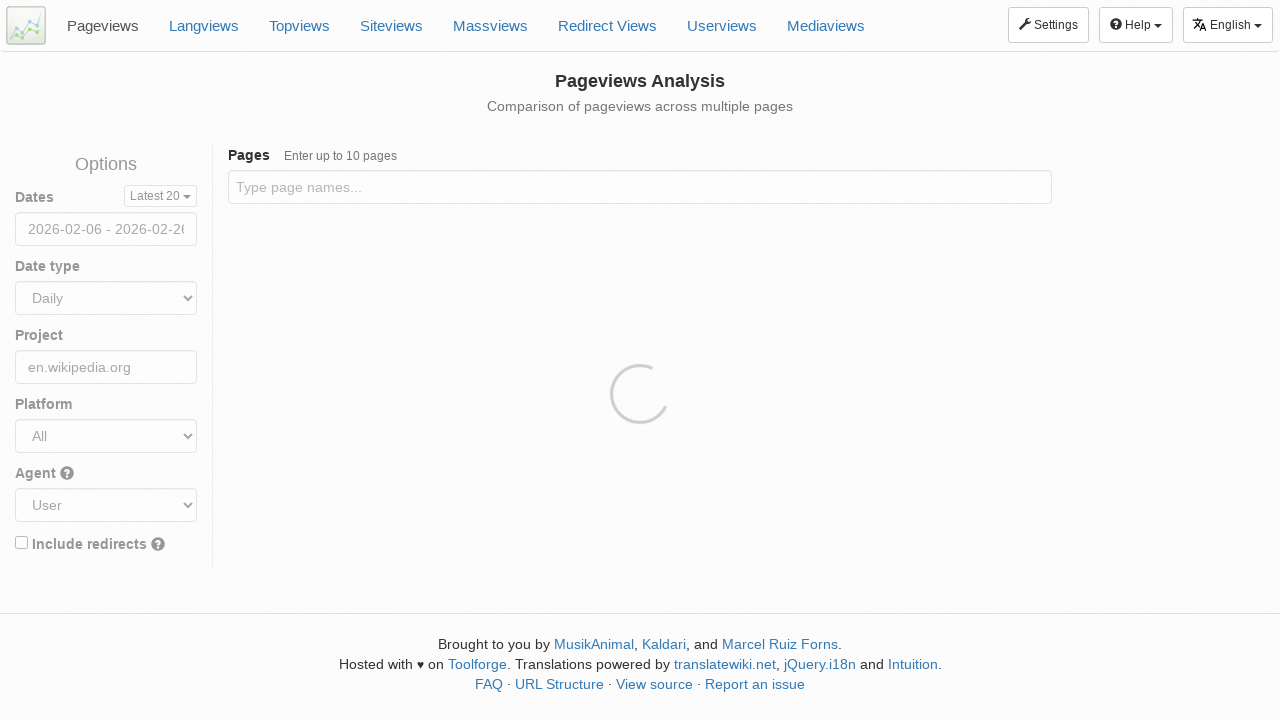

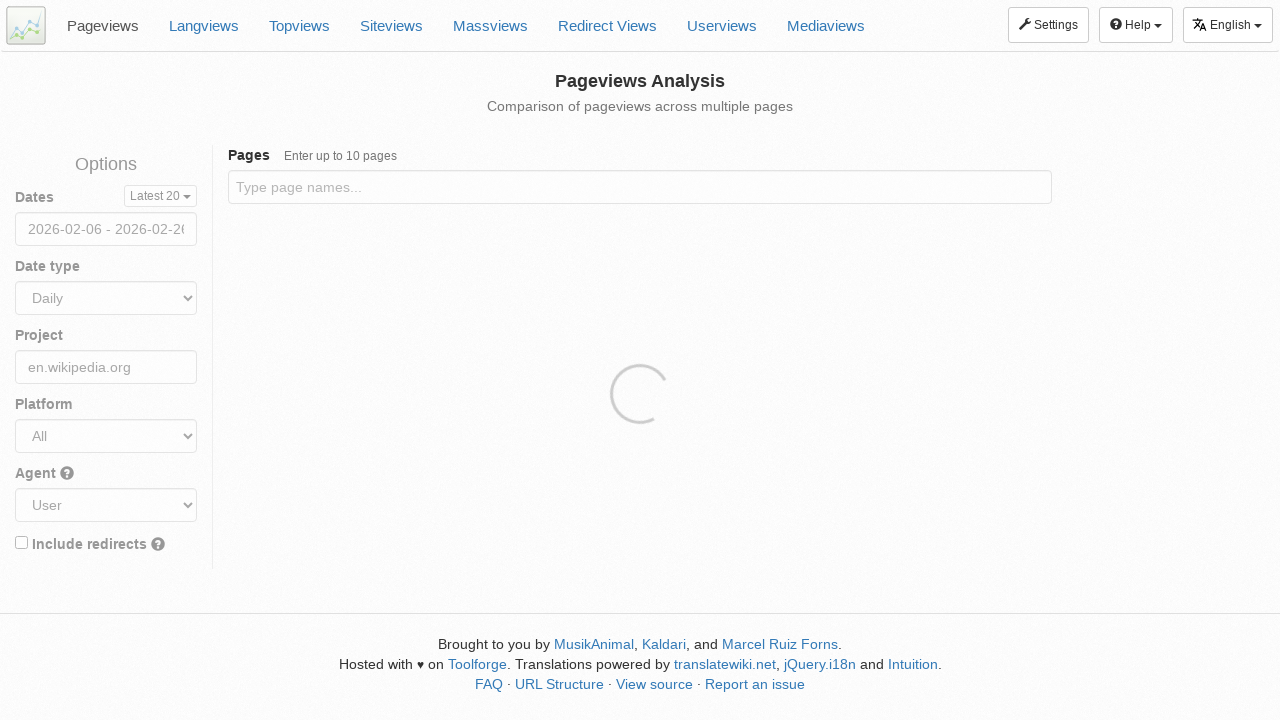